Tests fill method with force option to bypass actionability checks

Starting URL: https://selectorshub.com/xpath-practice-page/

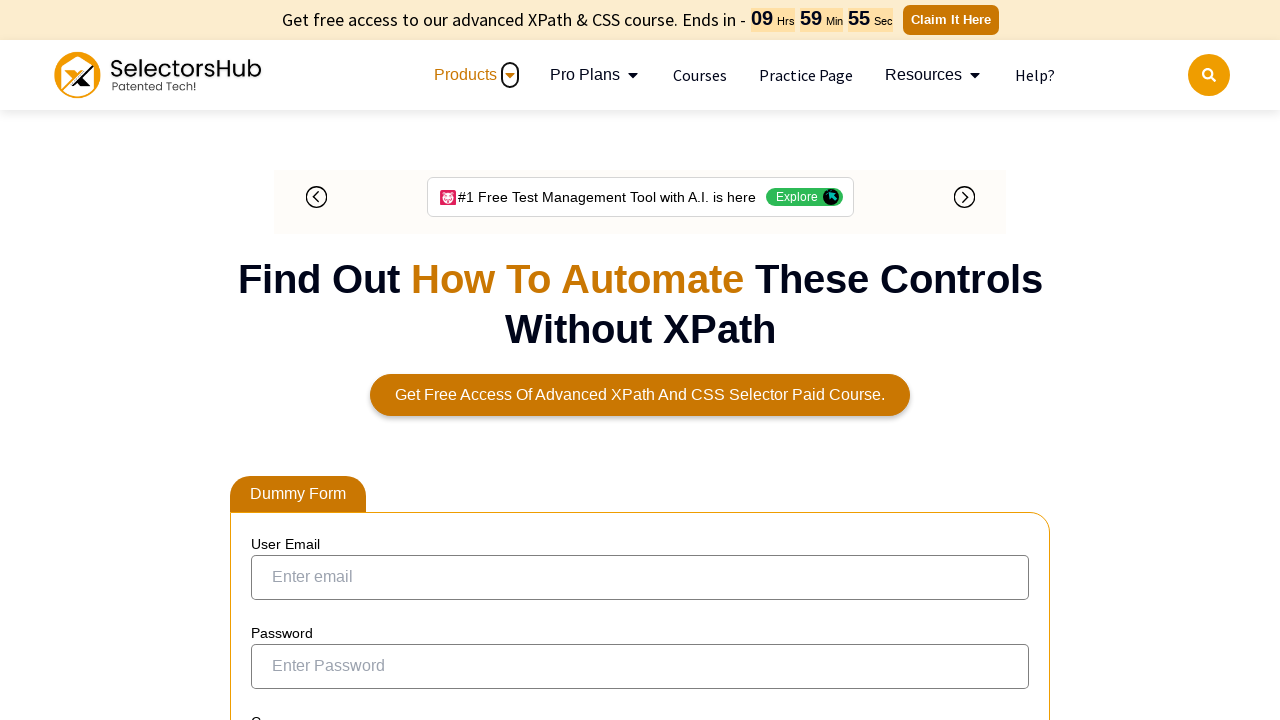

Filled first name field with 'Abhishek' using force option to bypass actionability checks on internal:attr=[placeholder="First Enter name"i]
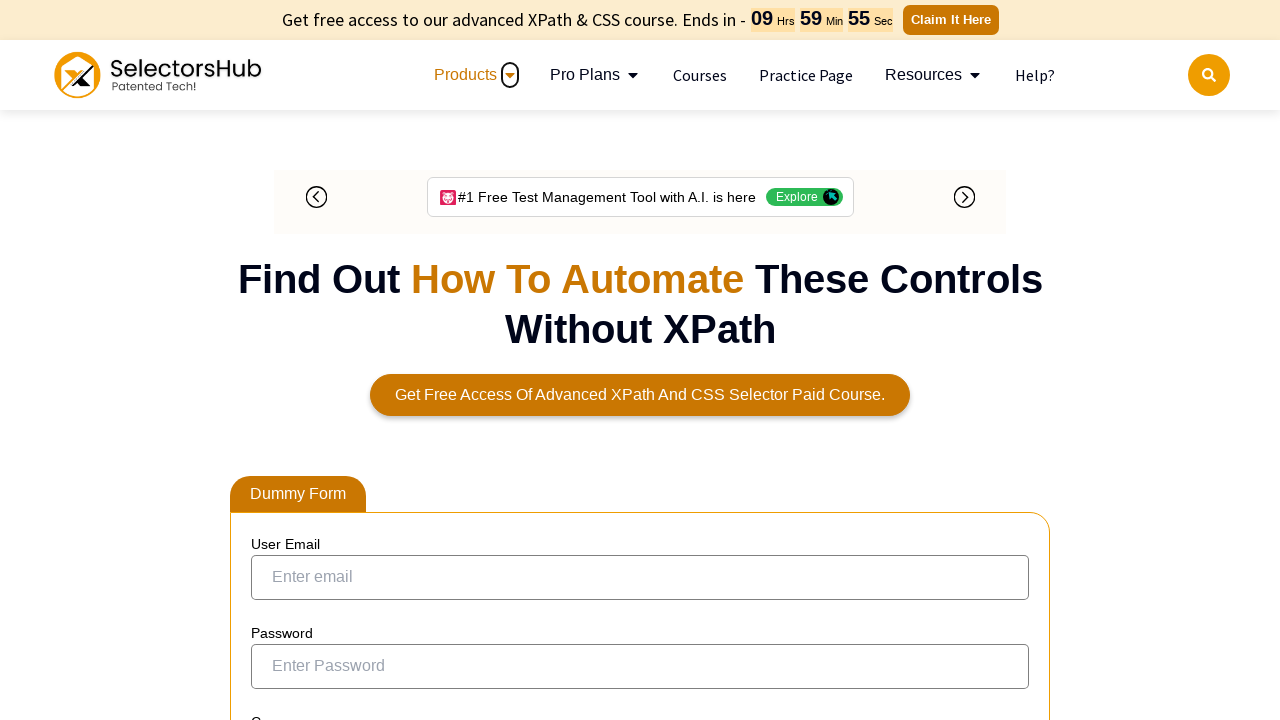

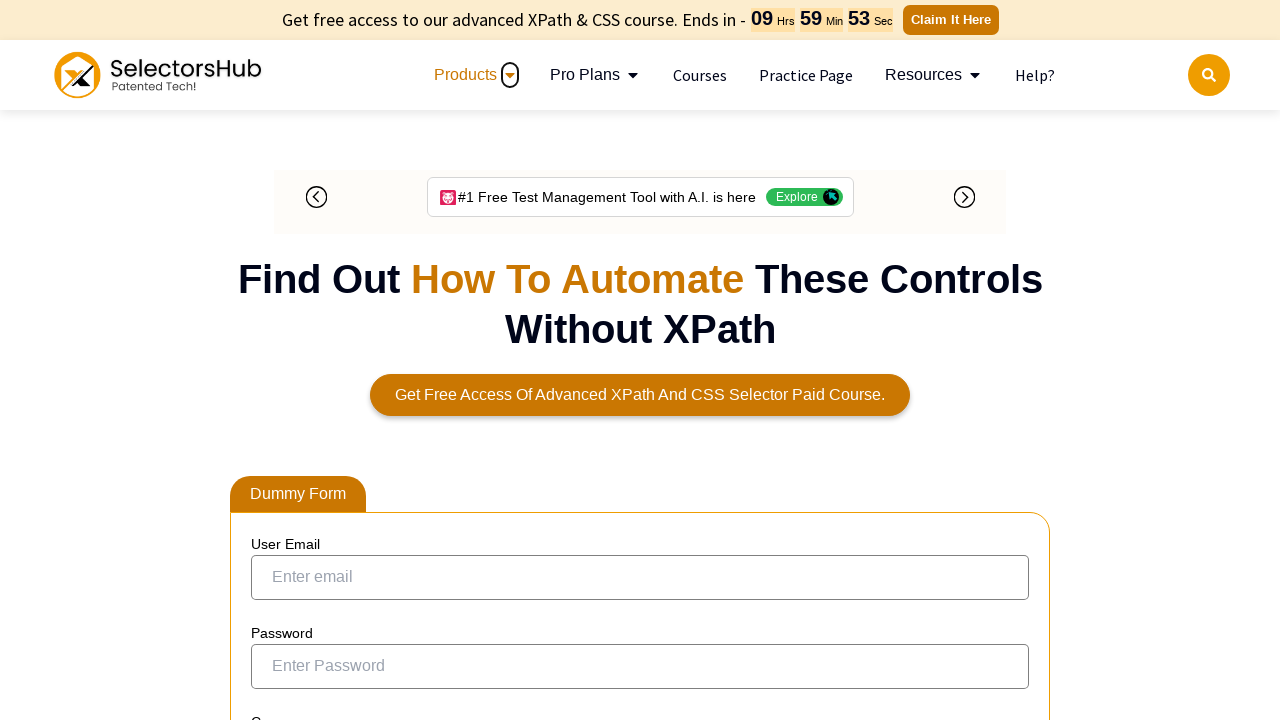